Tests multiple tab/window handling by clicking on links that open new tabs (Google, Facebook, Yahoo) and verifying navigation between them, then validates that the fourth link navigates on the same window.

Starting URL: http://seleniumpractise.blogspot.com/2017/07/multiple-window-examples.html

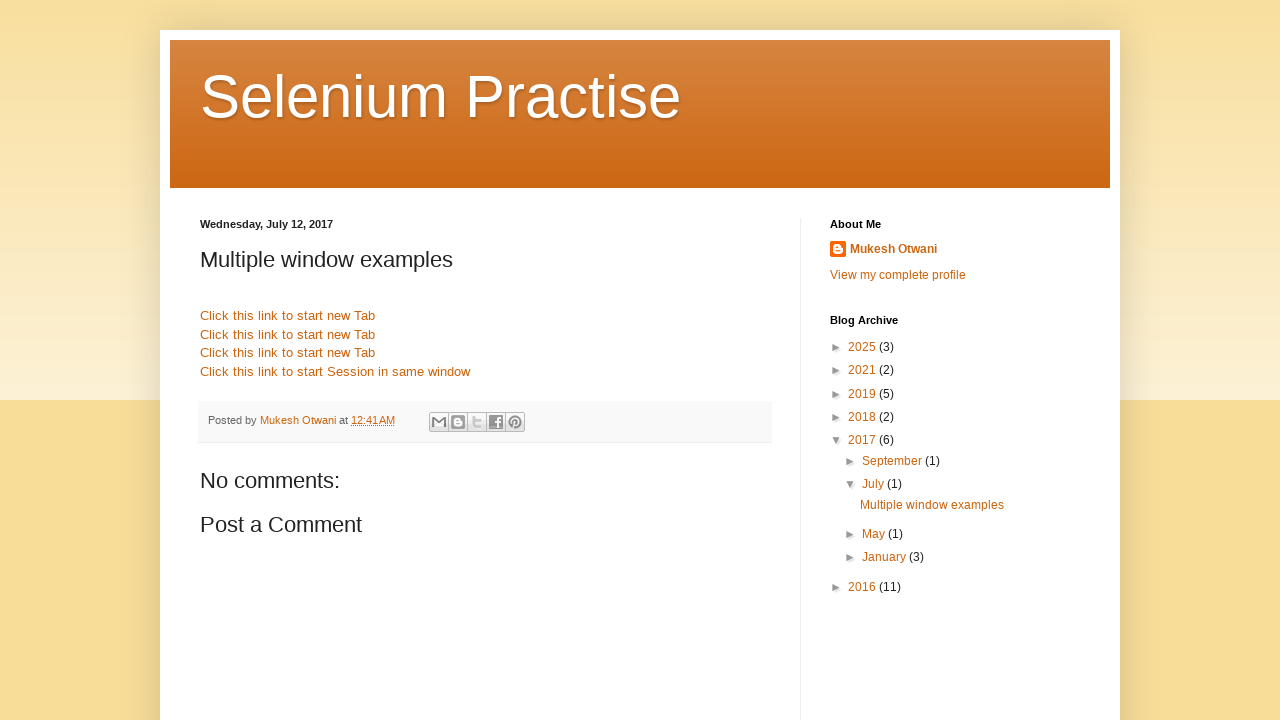

Page heading loaded and located
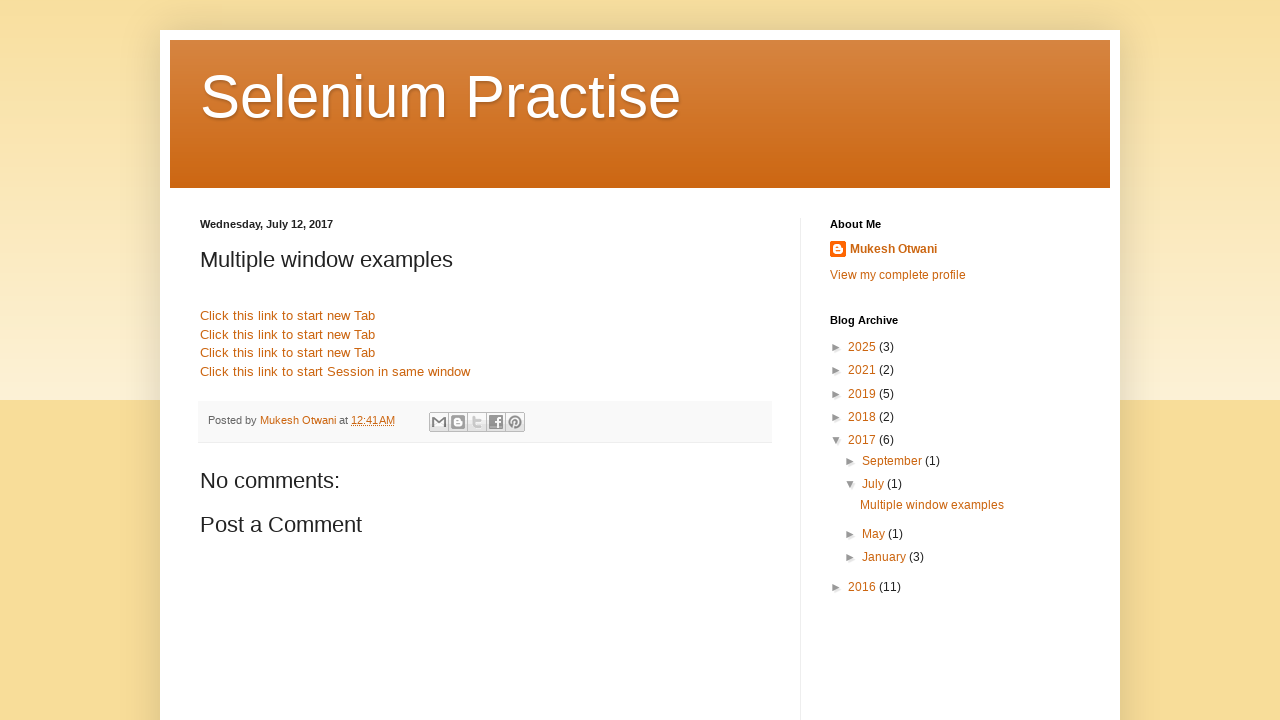

Clicked first link to open Google in new tab at (288, 316) on div.post-body.entry-content a:first-of-type
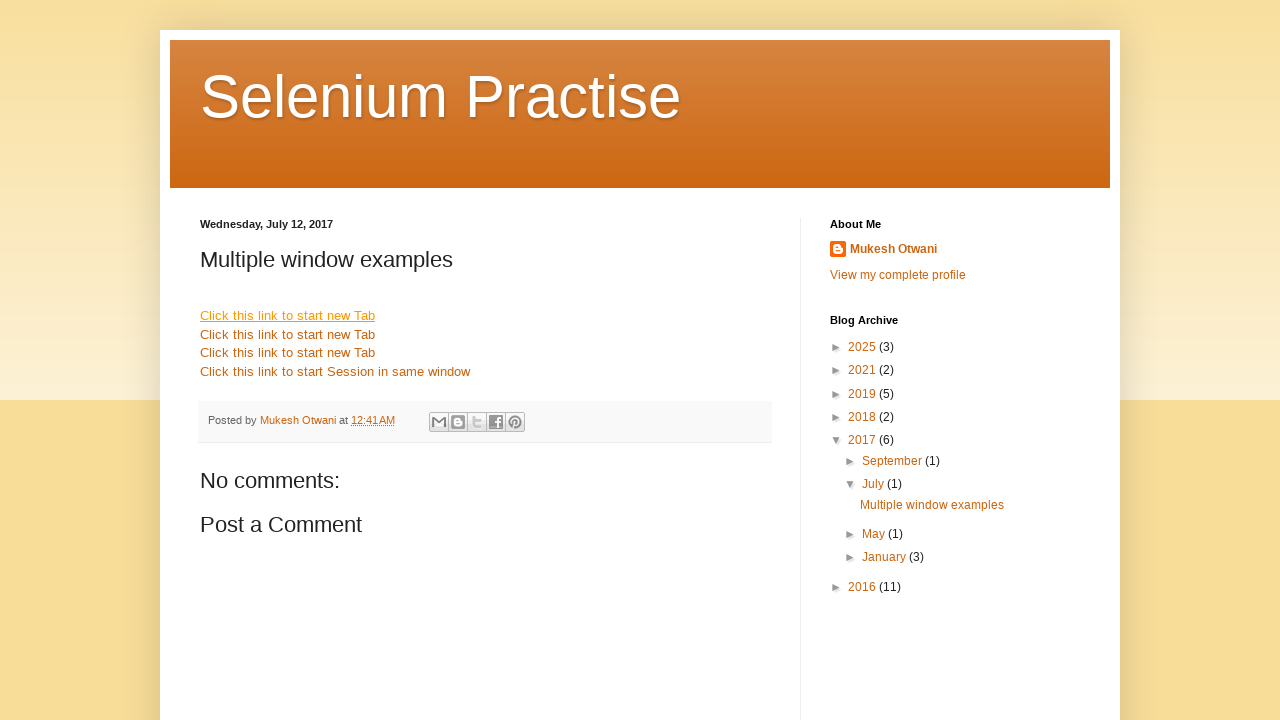

Google page loaded in new tab
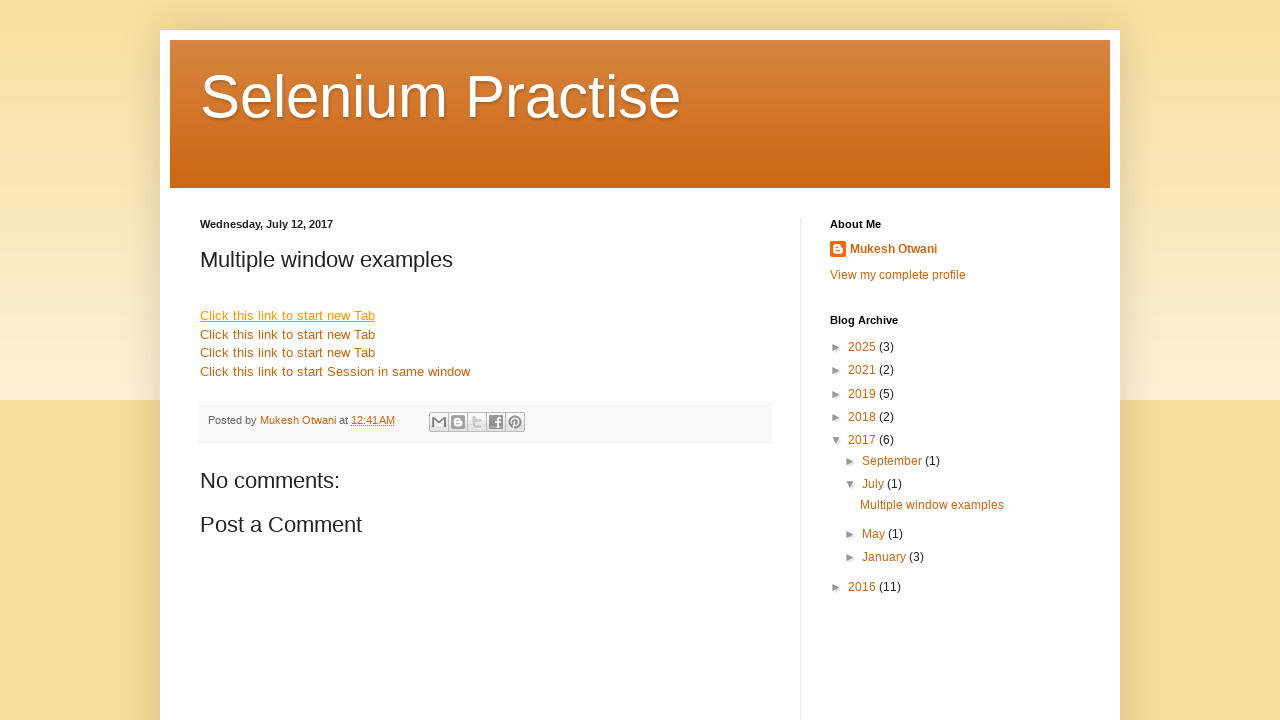

Closed Google tab
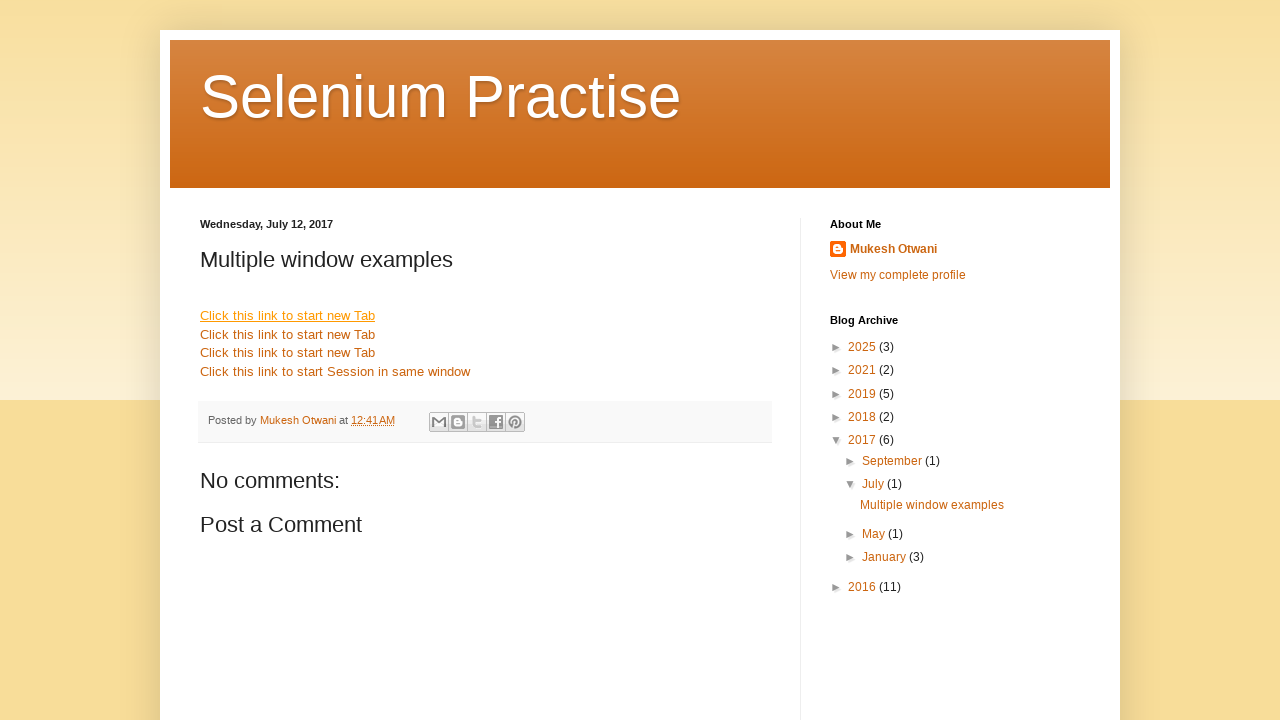

Second link selector became visible
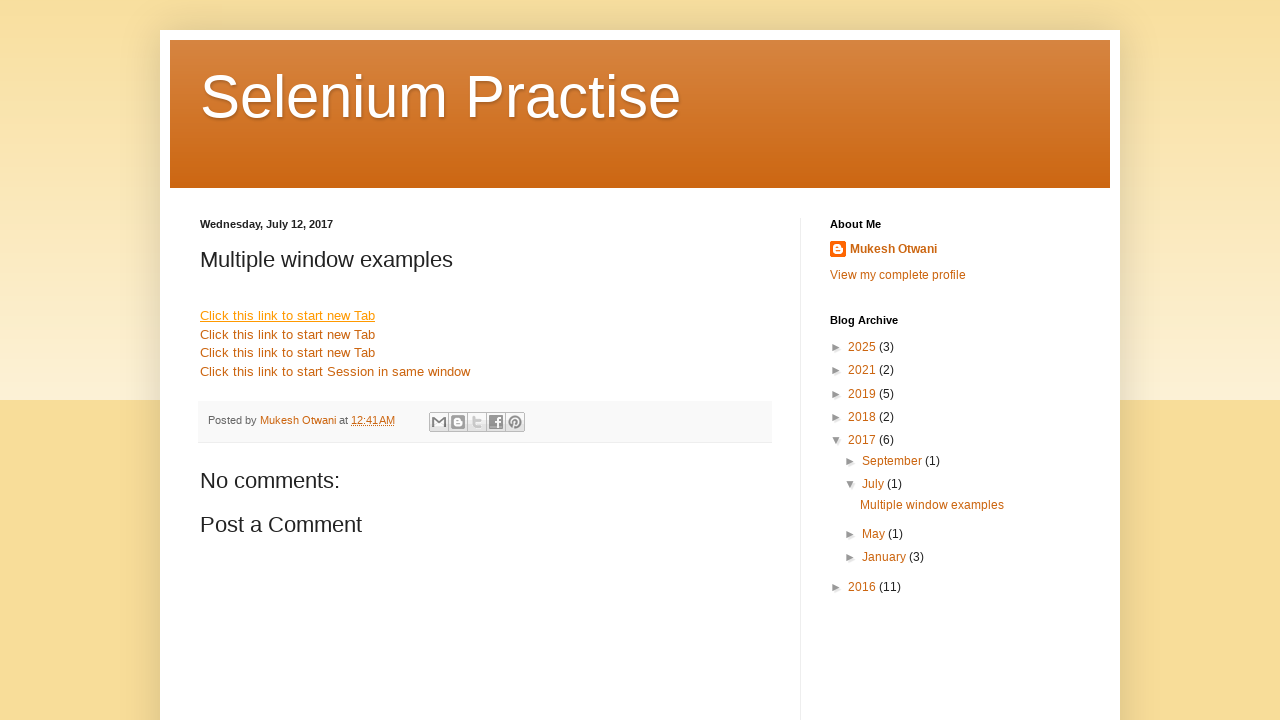

Clicked second link to open Facebook in new tab at (288, 334) on div.post-body.entry-content a:nth-of-type(2)
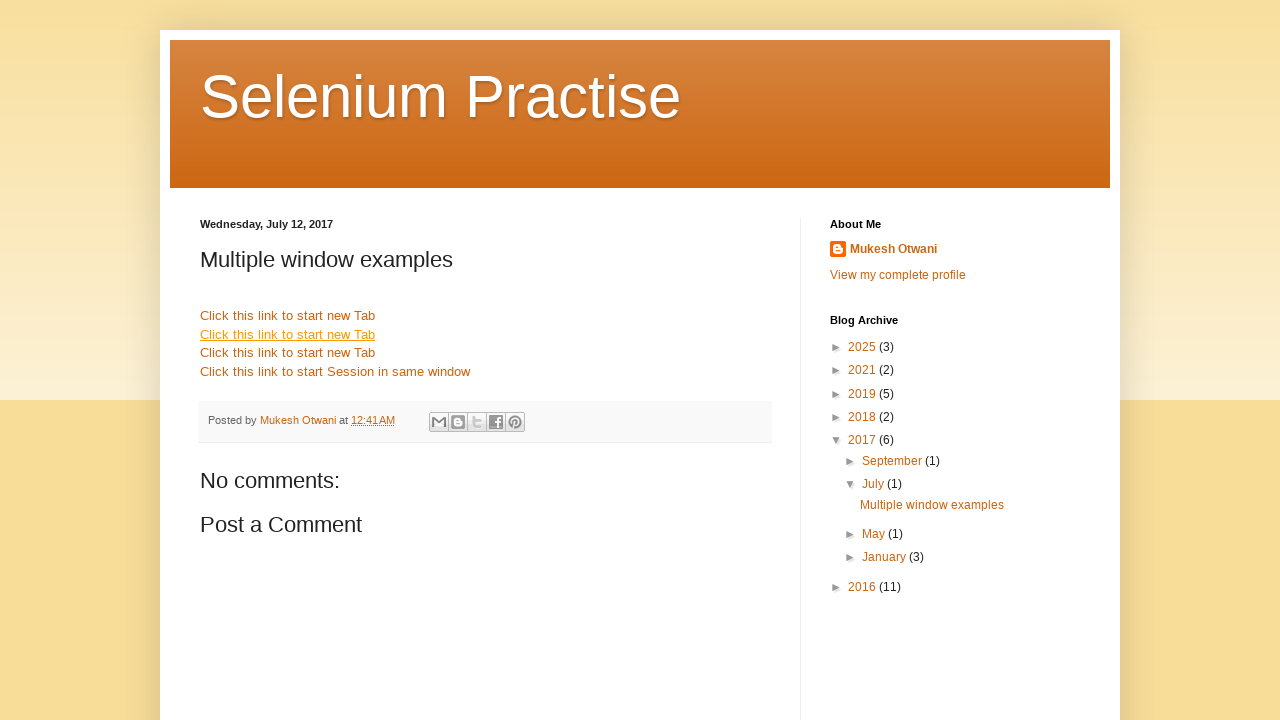

Facebook page loaded in new tab
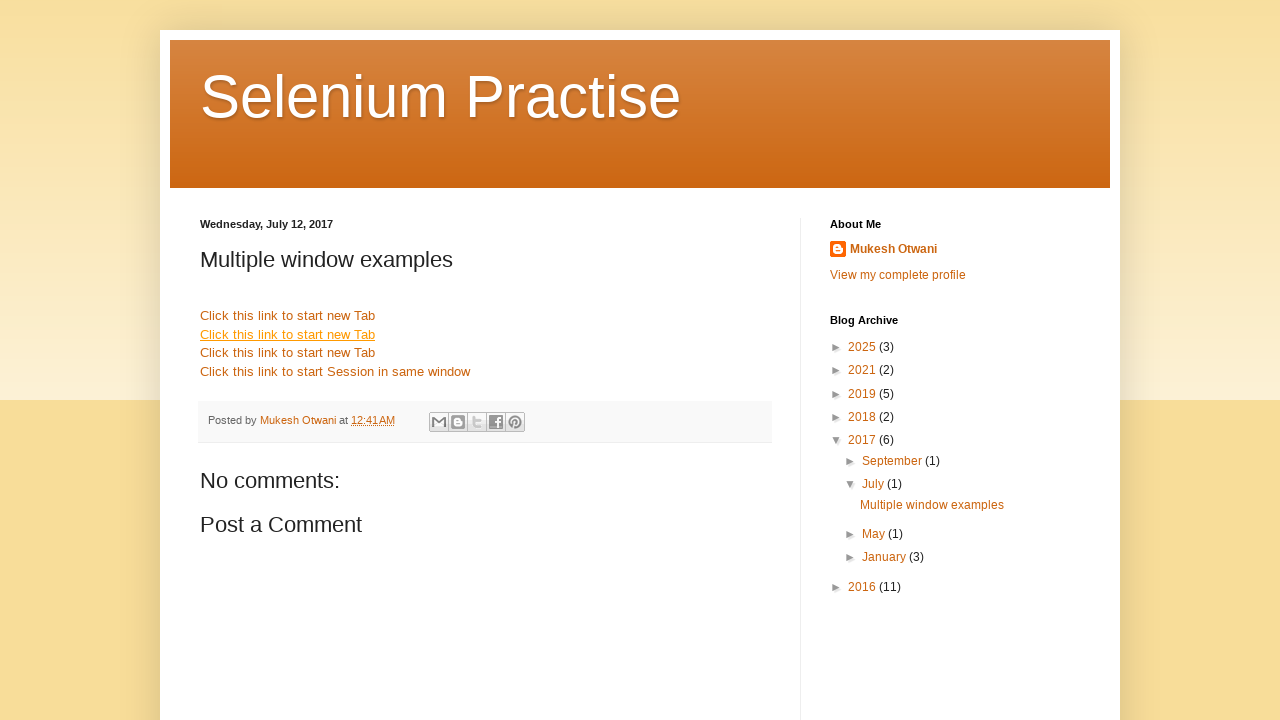

Closed Facebook tab
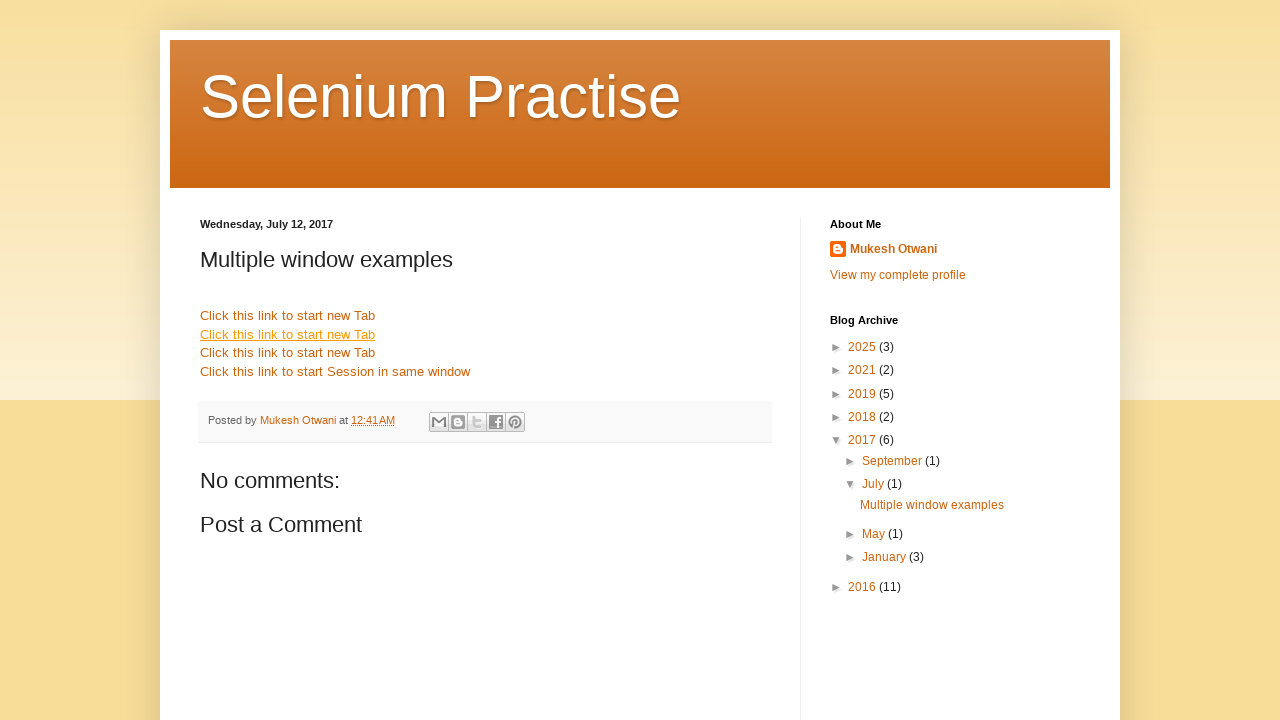

Third link selector became visible
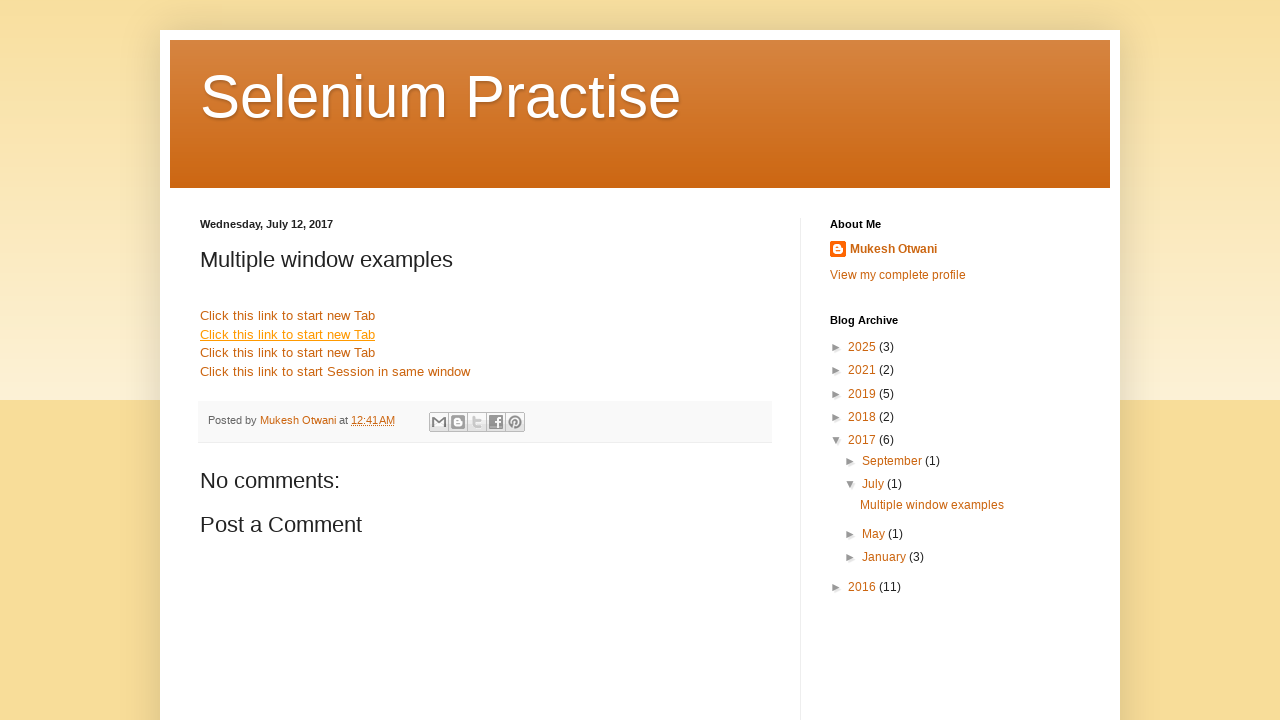

Clicked third link to open Yahoo in new tab at (288, 353) on div.post-body.entry-content a:nth-of-type(3)
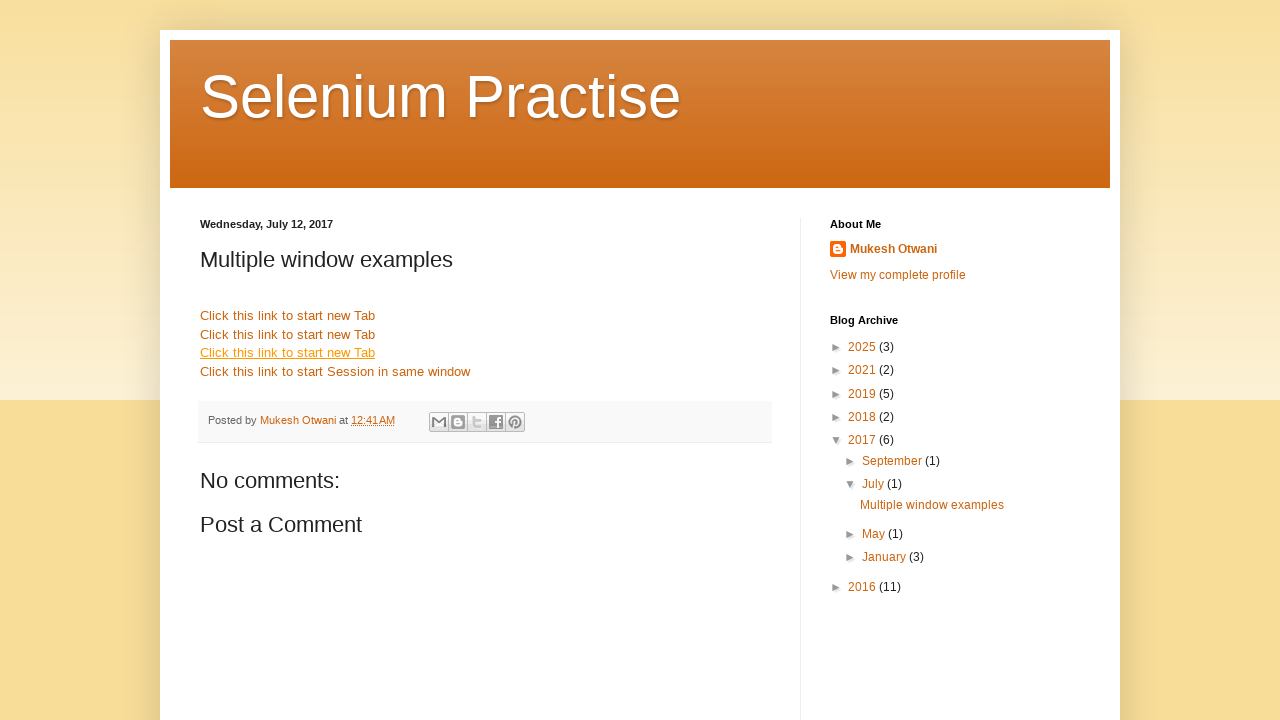

Yahoo page loaded in new tab
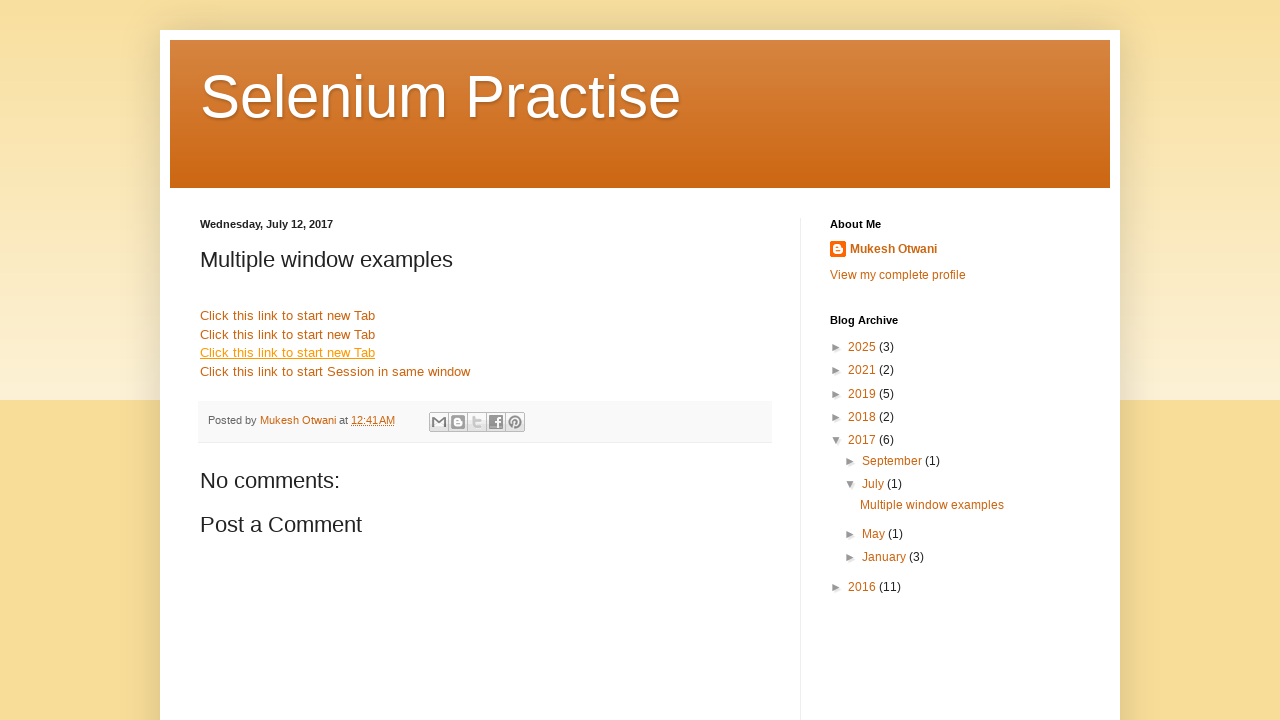

Closed Yahoo tab
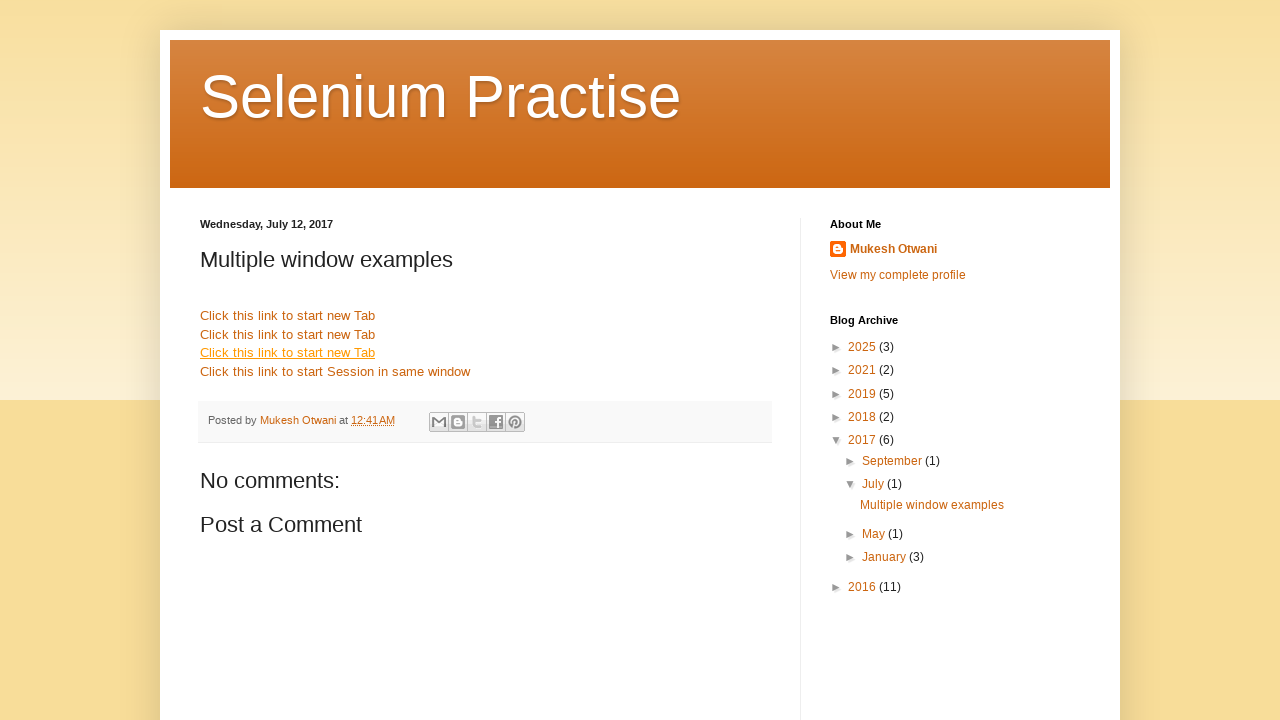

Fourth link selector became visible
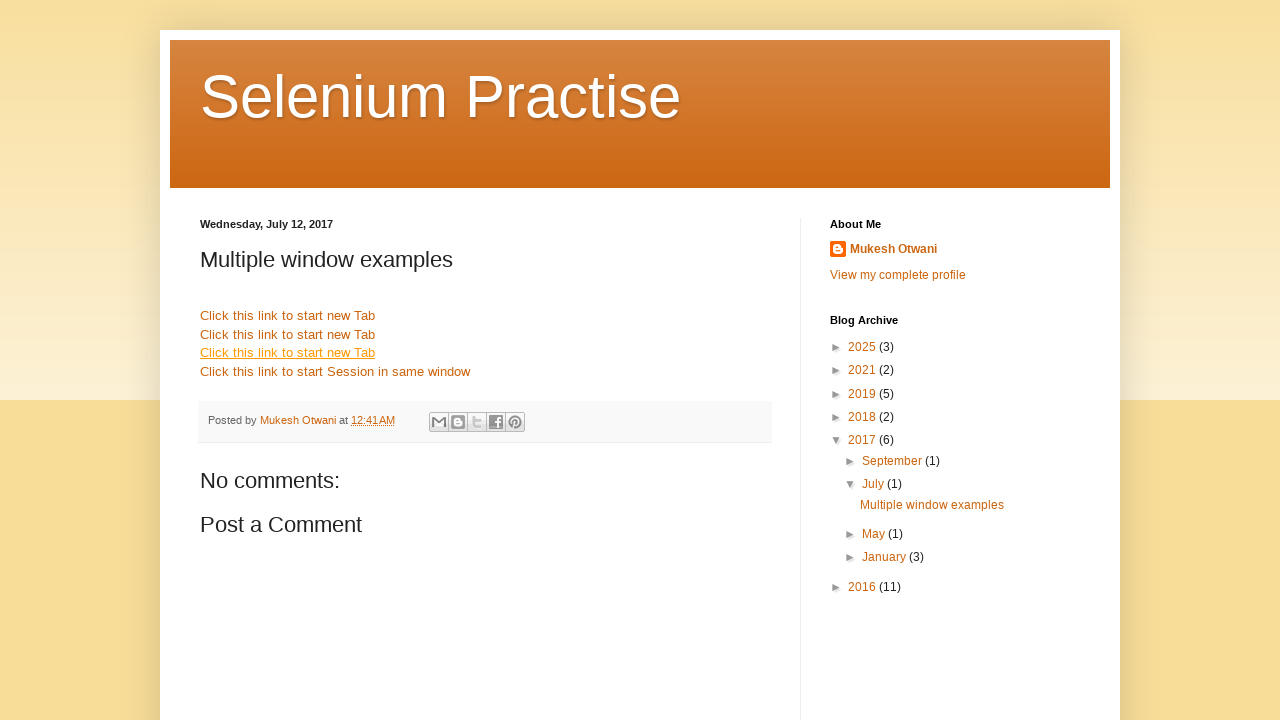

Clicked fourth link to navigate in same window at (335, 371) on div.post-body.entry-content a:last-of-type
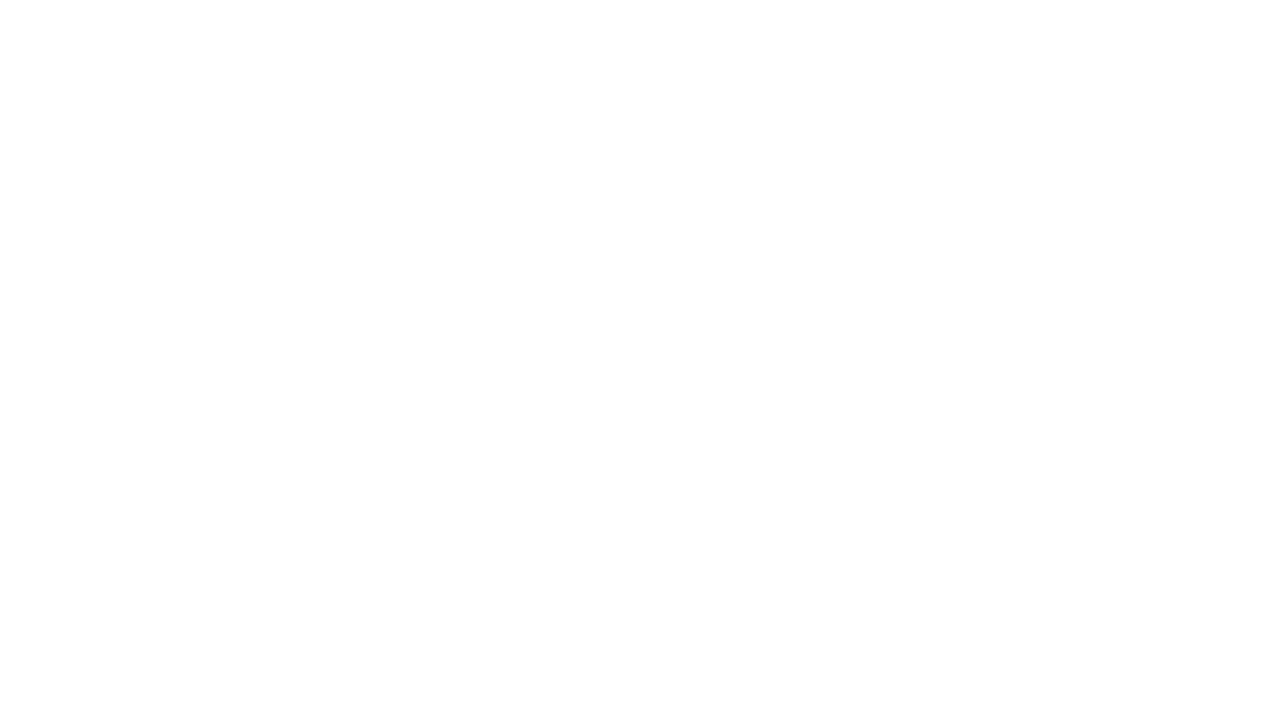

Page loaded after navigation in same window
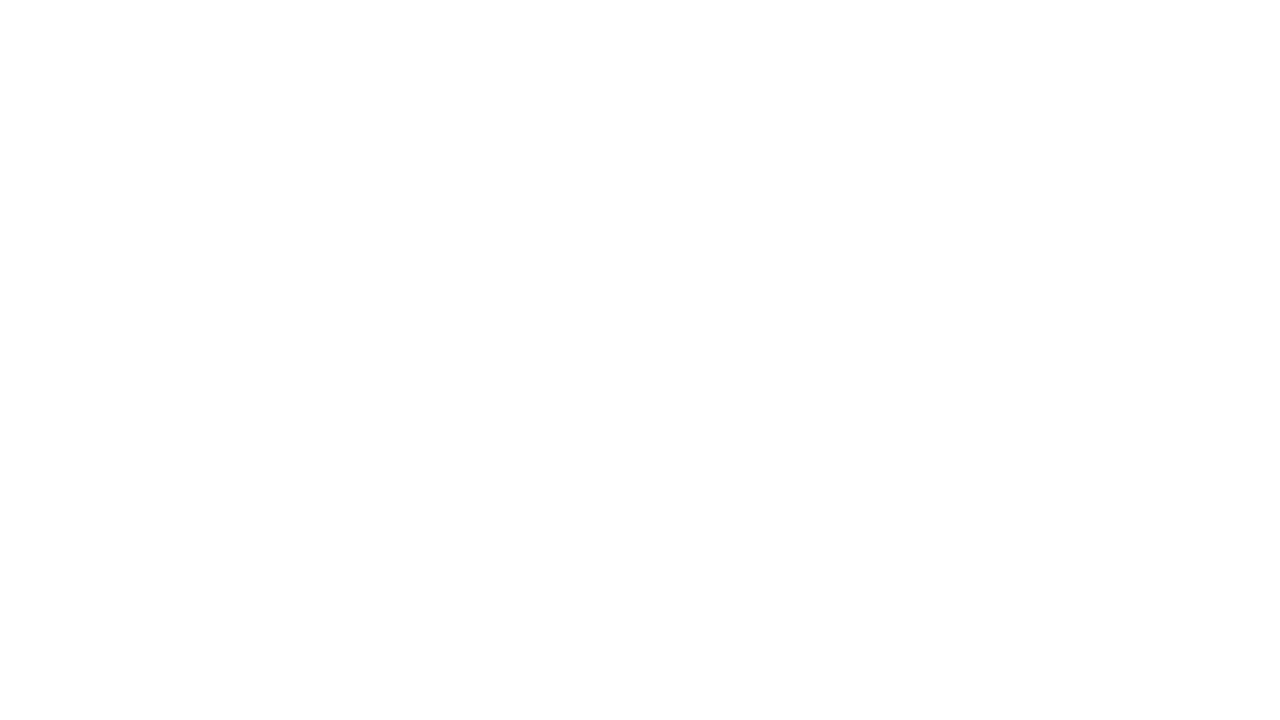

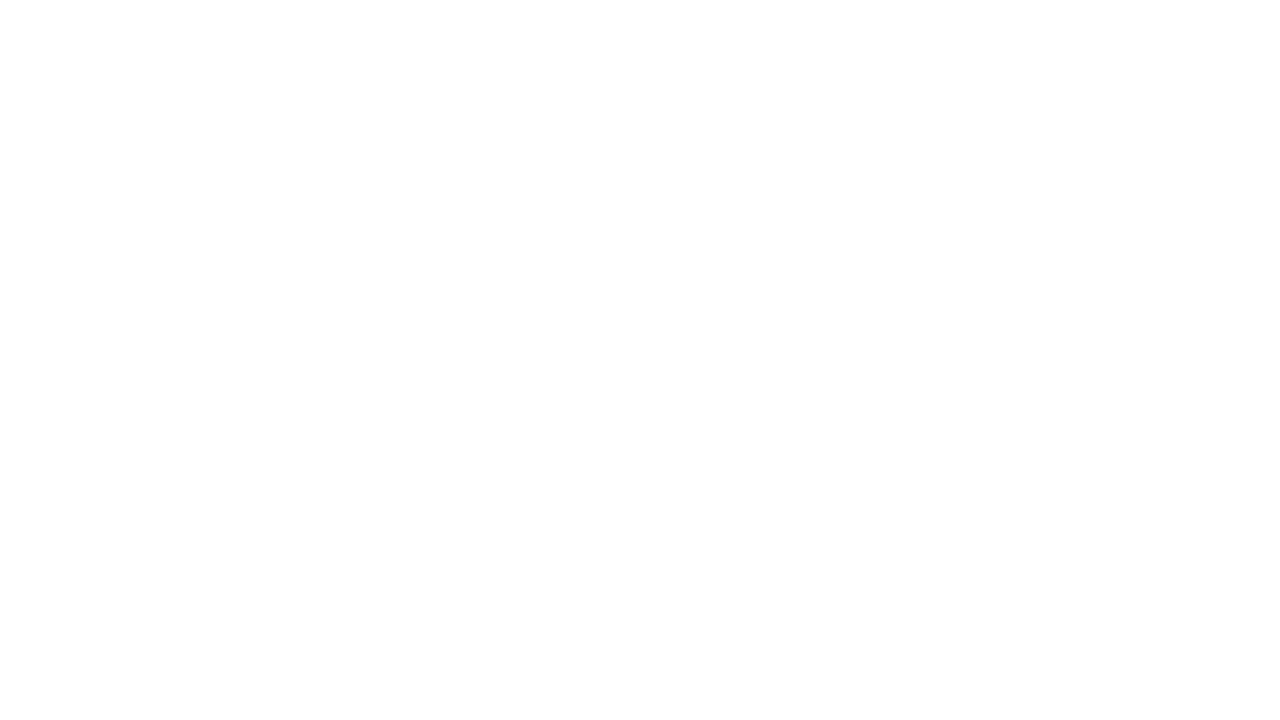